Solves a math captcha by calculating a formula based on a value from the page, then fills the answer and submits the form with checkbox selections

Starting URL: https://suninjuly.github.io/math.html

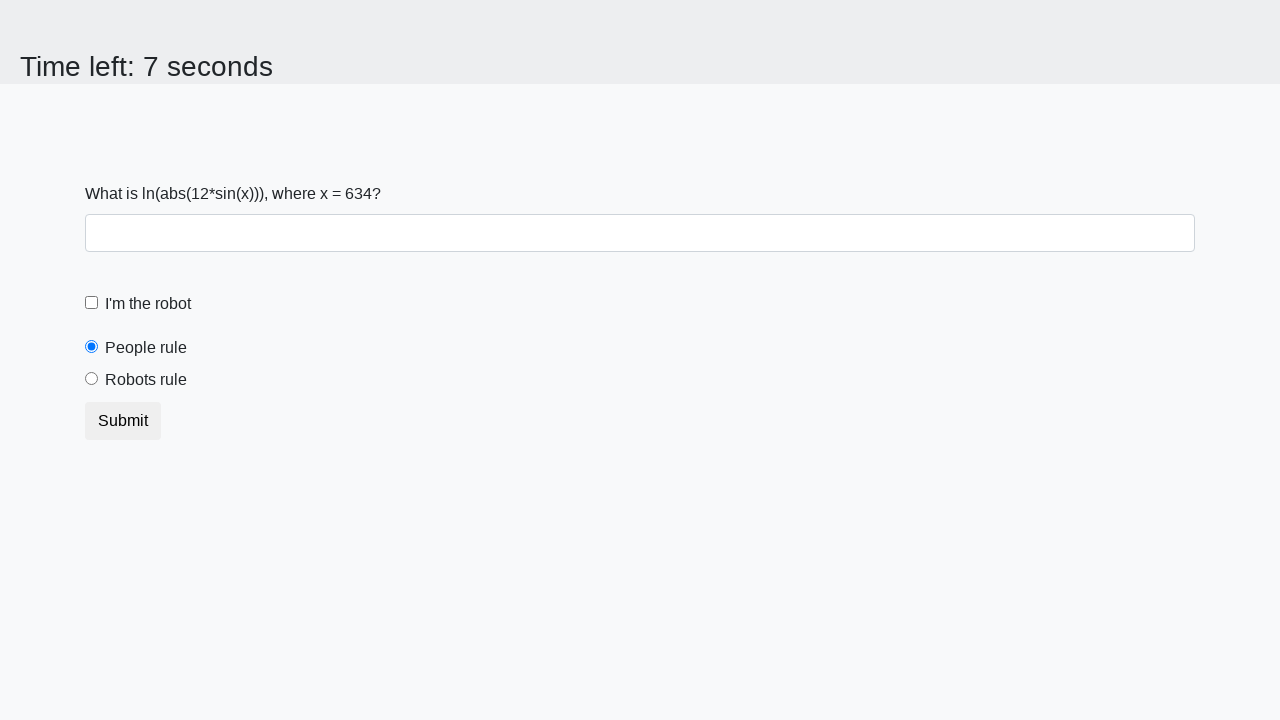

Located the input value element on the page
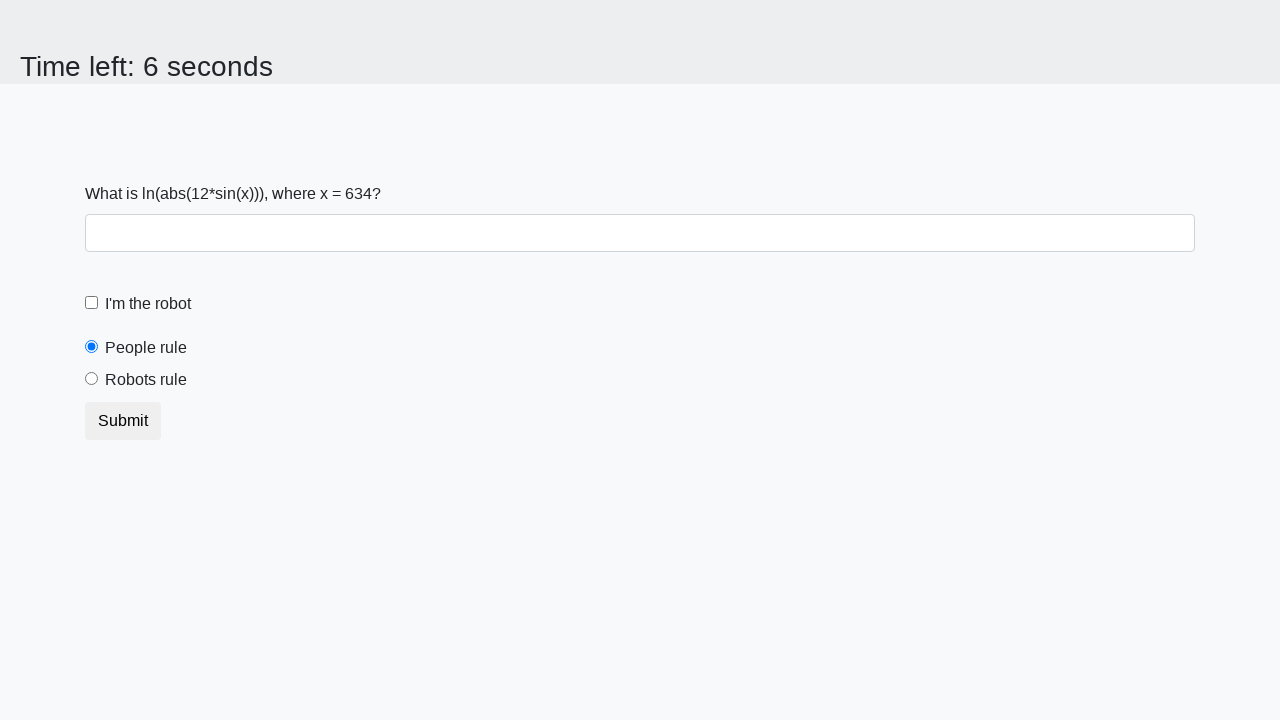

Retrieved the x value from the page
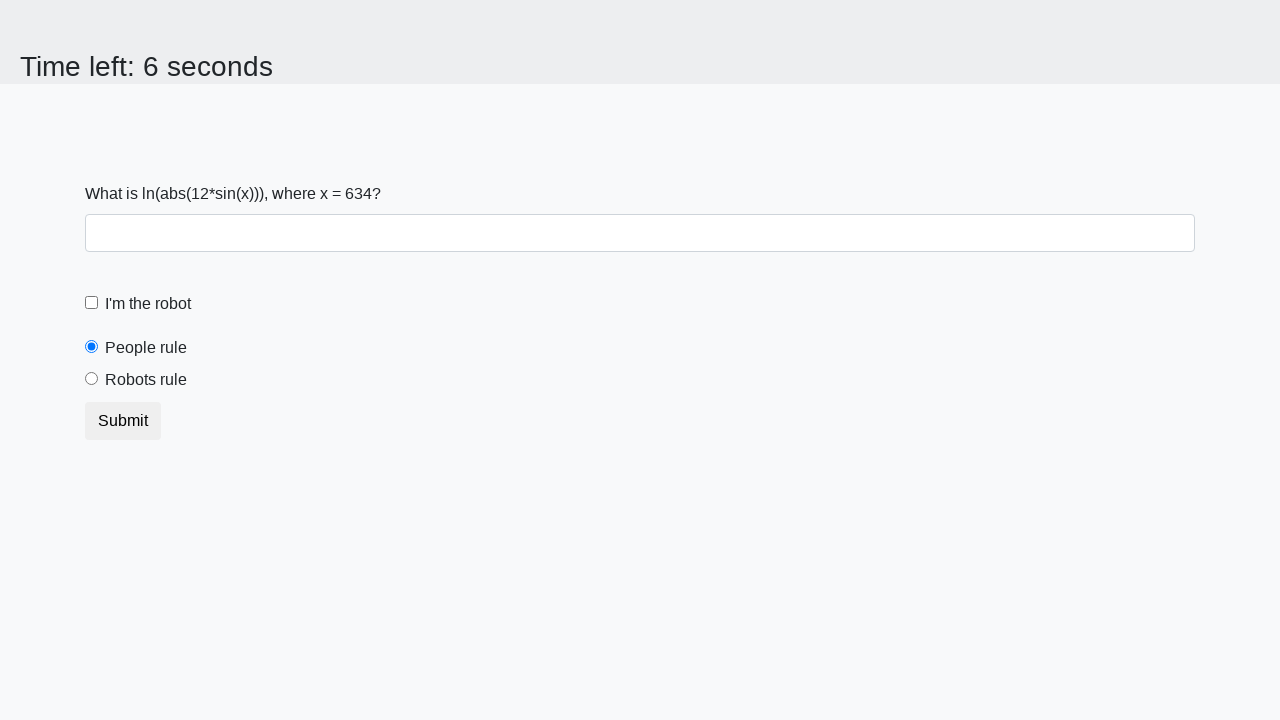

Calculated the math captcha answer using the formula: log(abs(12 * sin(634)))
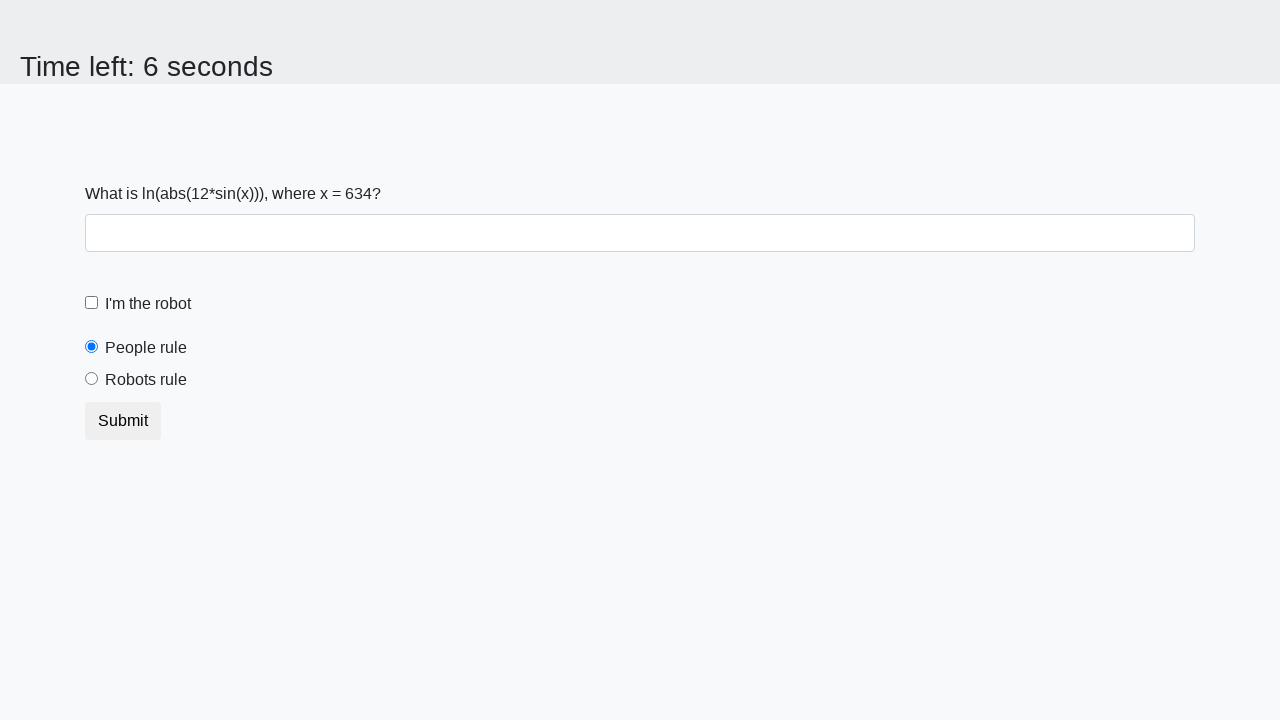

Filled the answer field with calculated value: 1.9158478077269607 on #answer
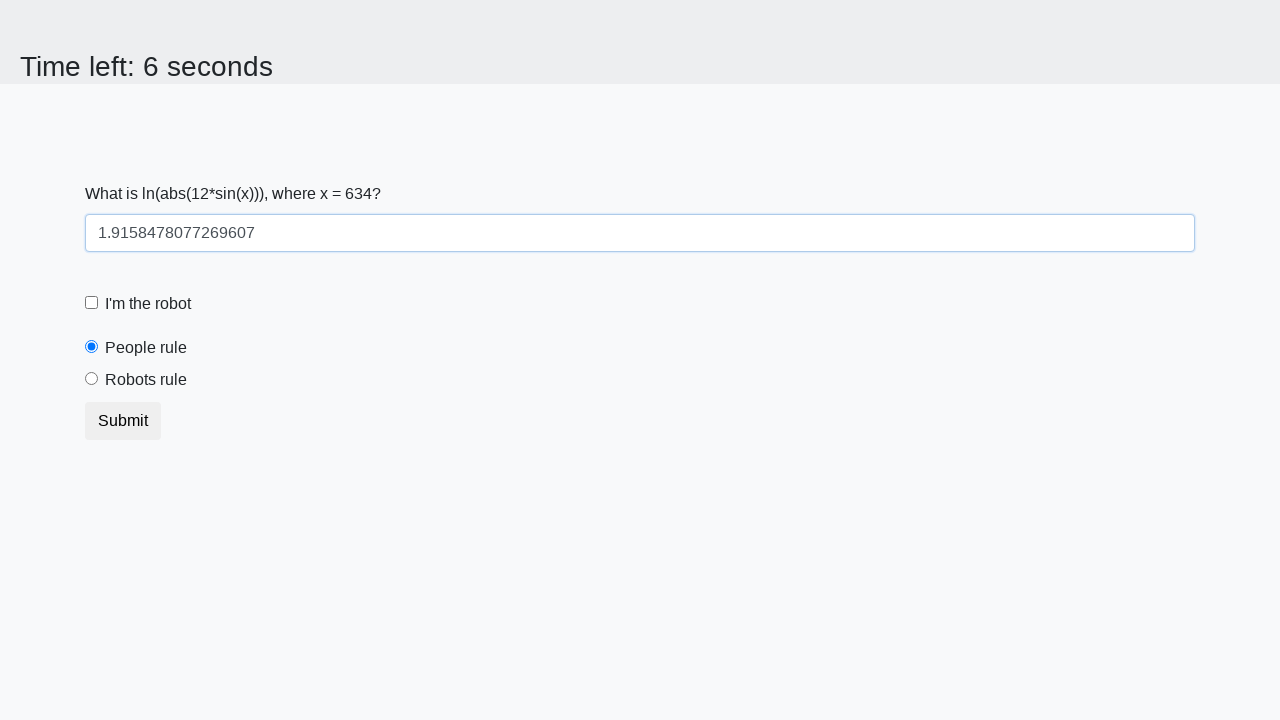

Checked the 'I'm not a robot' checkbox at (92, 303) on #robotCheckbox
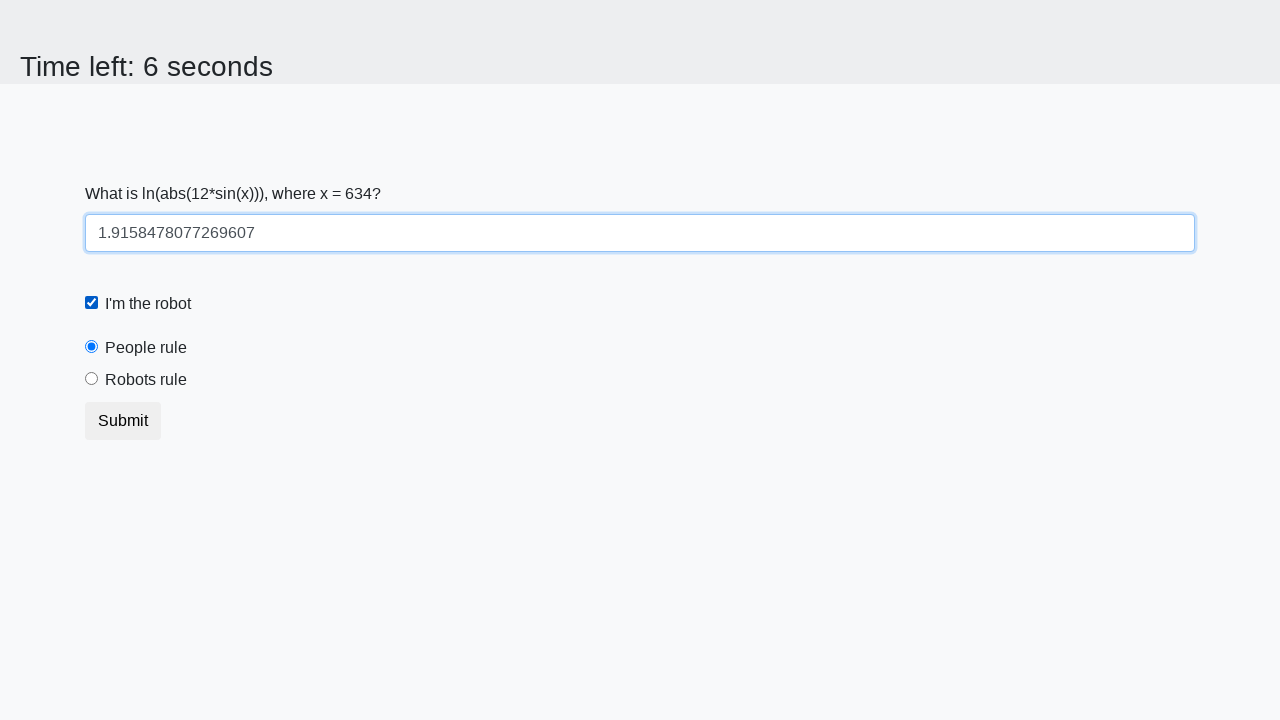

Selected the 'robots rule' radio button at (146, 380) on [for='robotsRule']
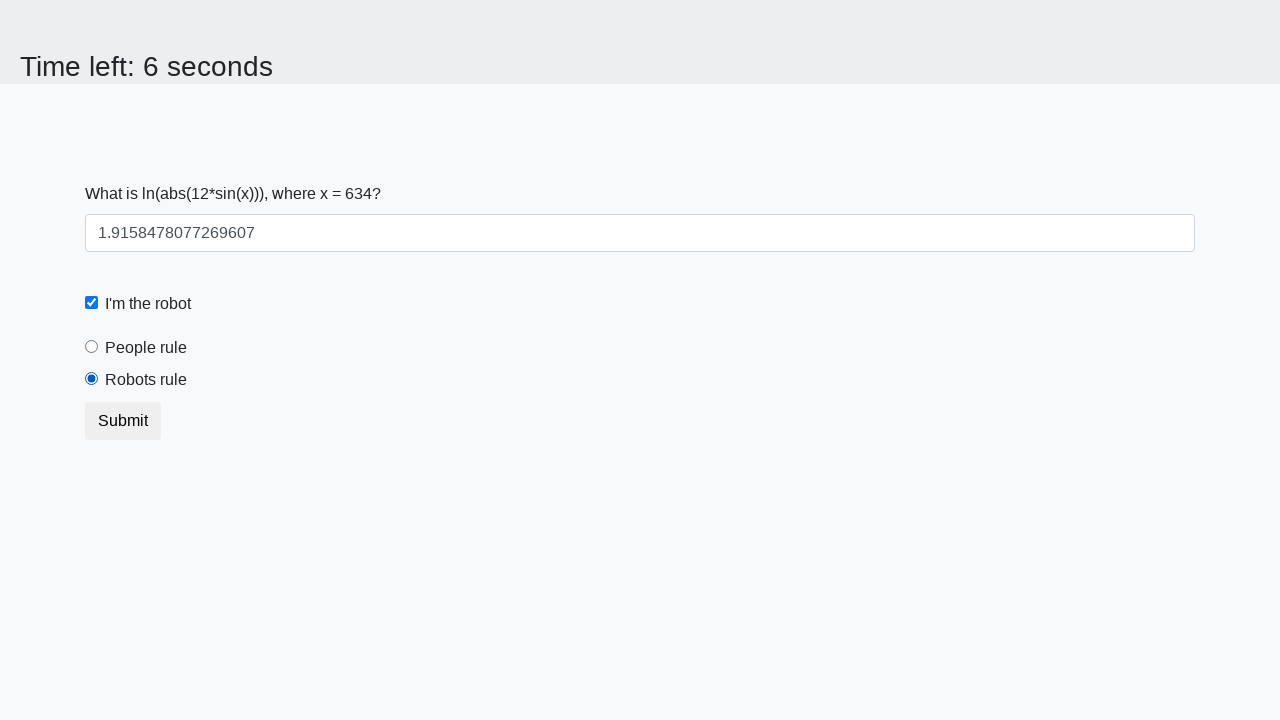

Clicked the submit button to send the form at (123, 421) on .btn.btn-default
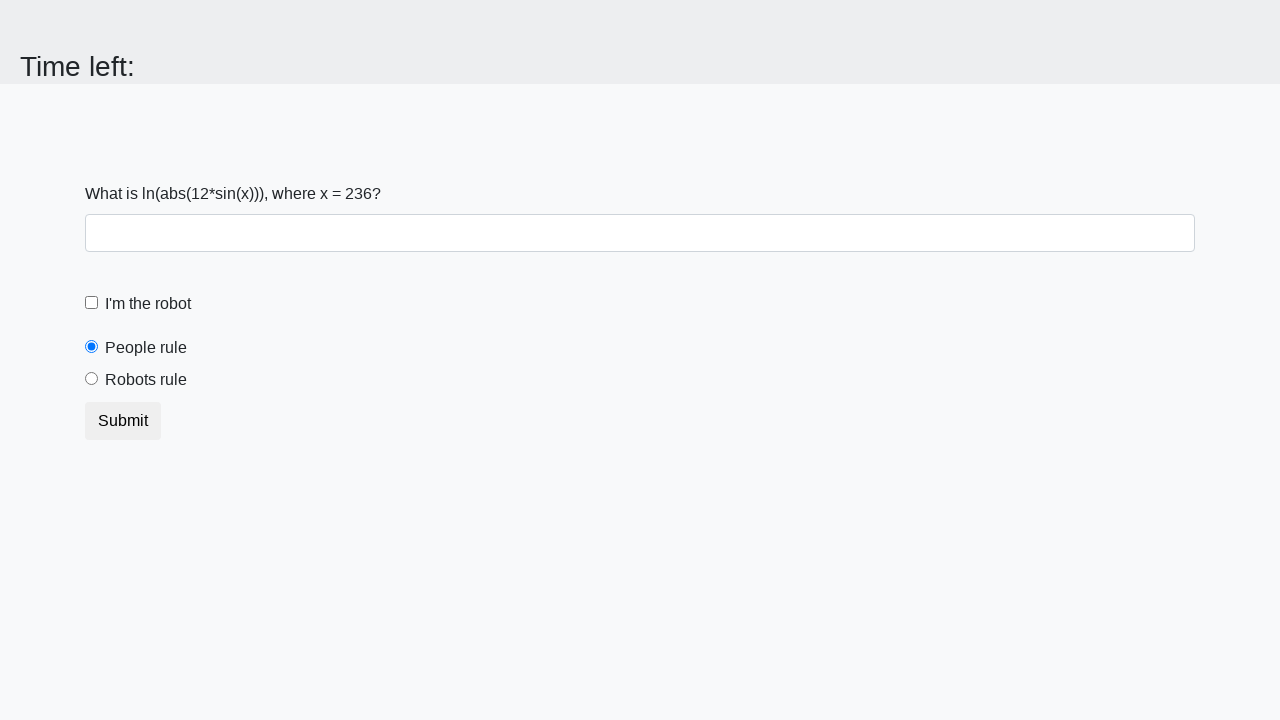

Waited for the result page to load
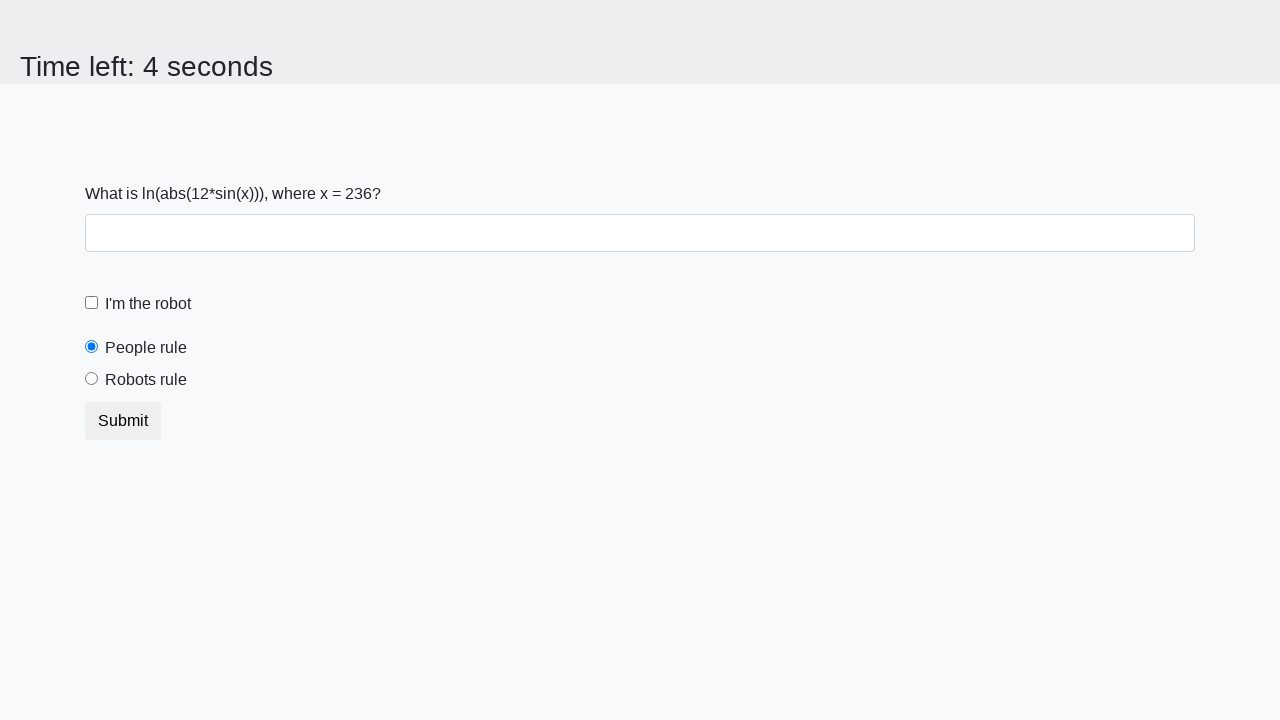

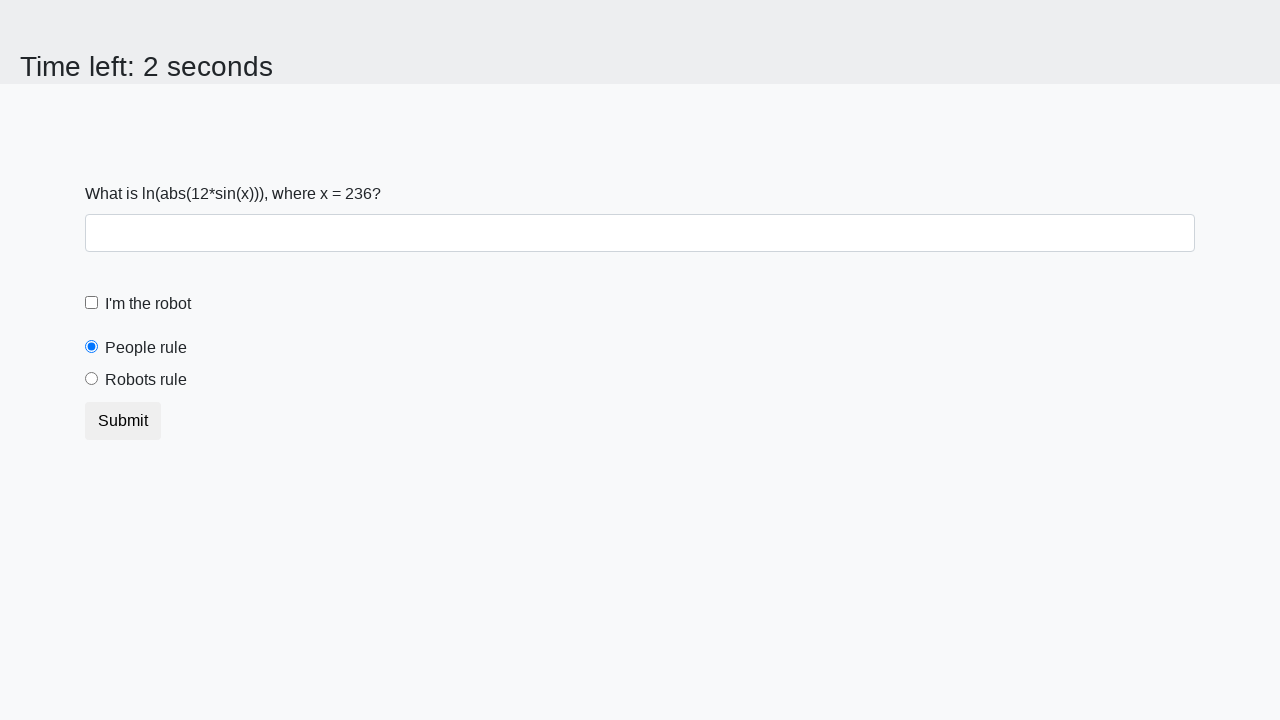